Navigates to Stepik.org homepage and verifies the page loads successfully

Starting URL: https://stepik.org/

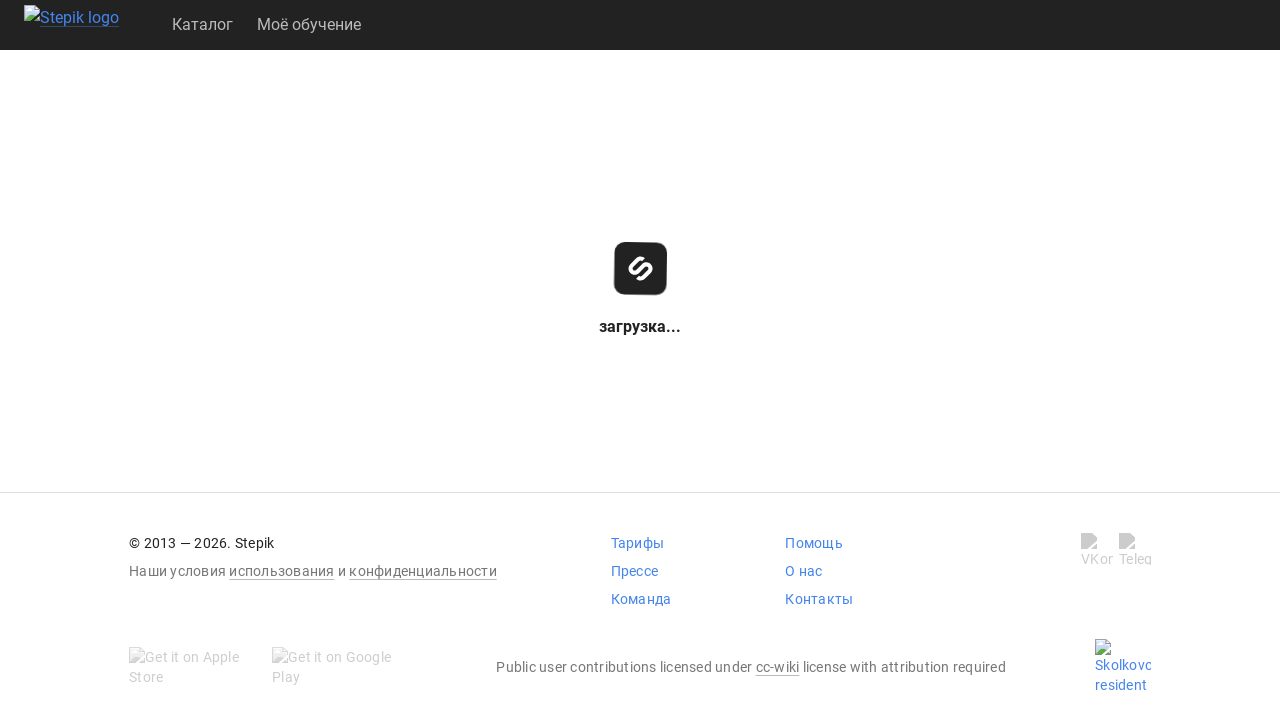

Waited for page to reach networkidle state
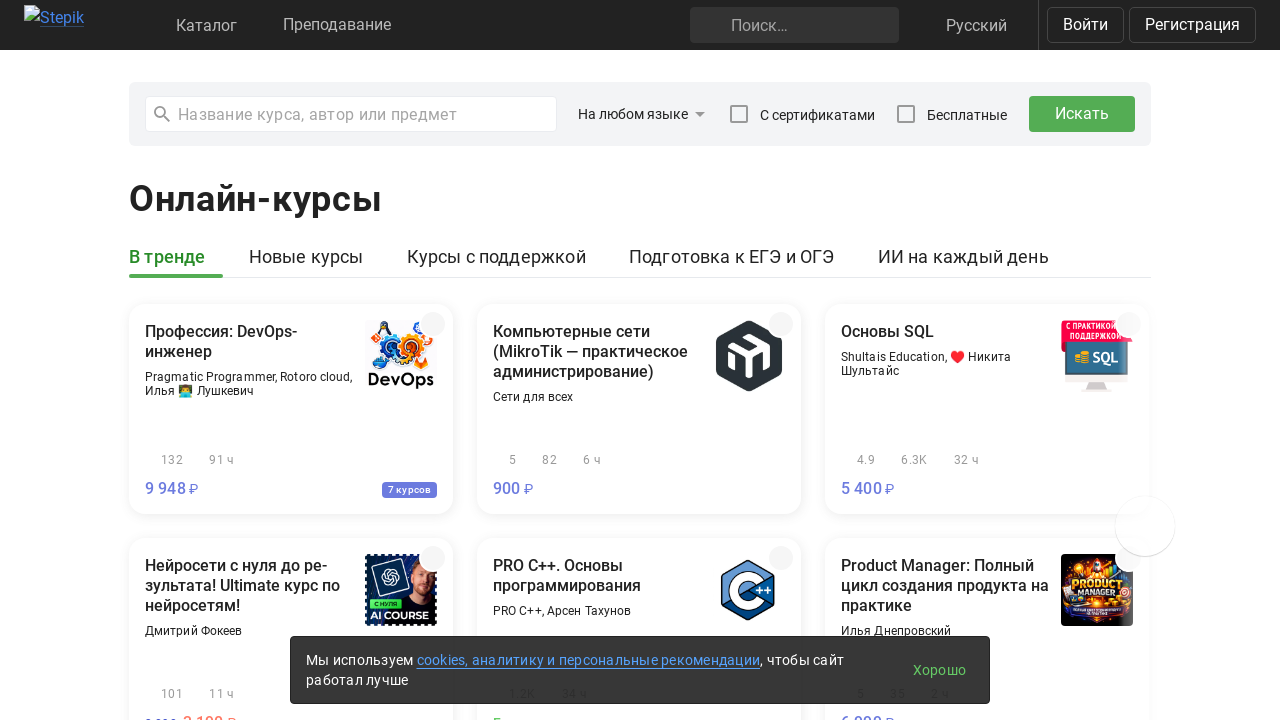

Verified body element is present on Stepik.org homepage
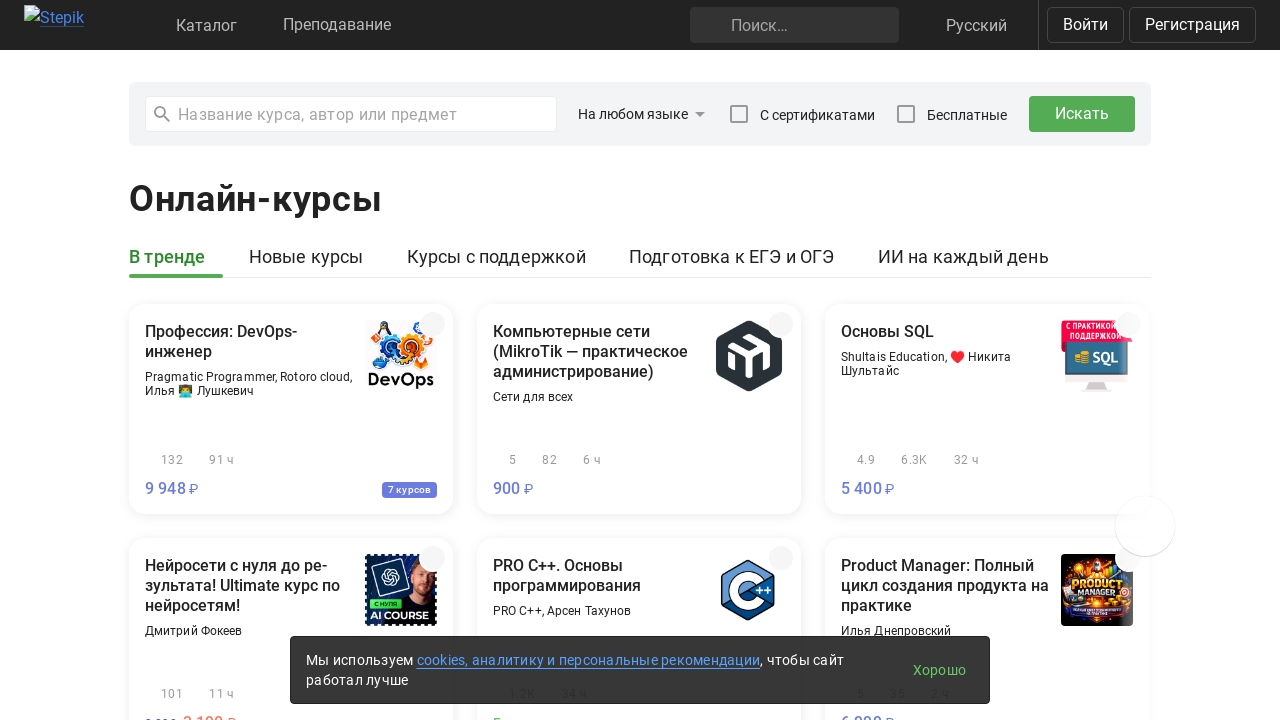

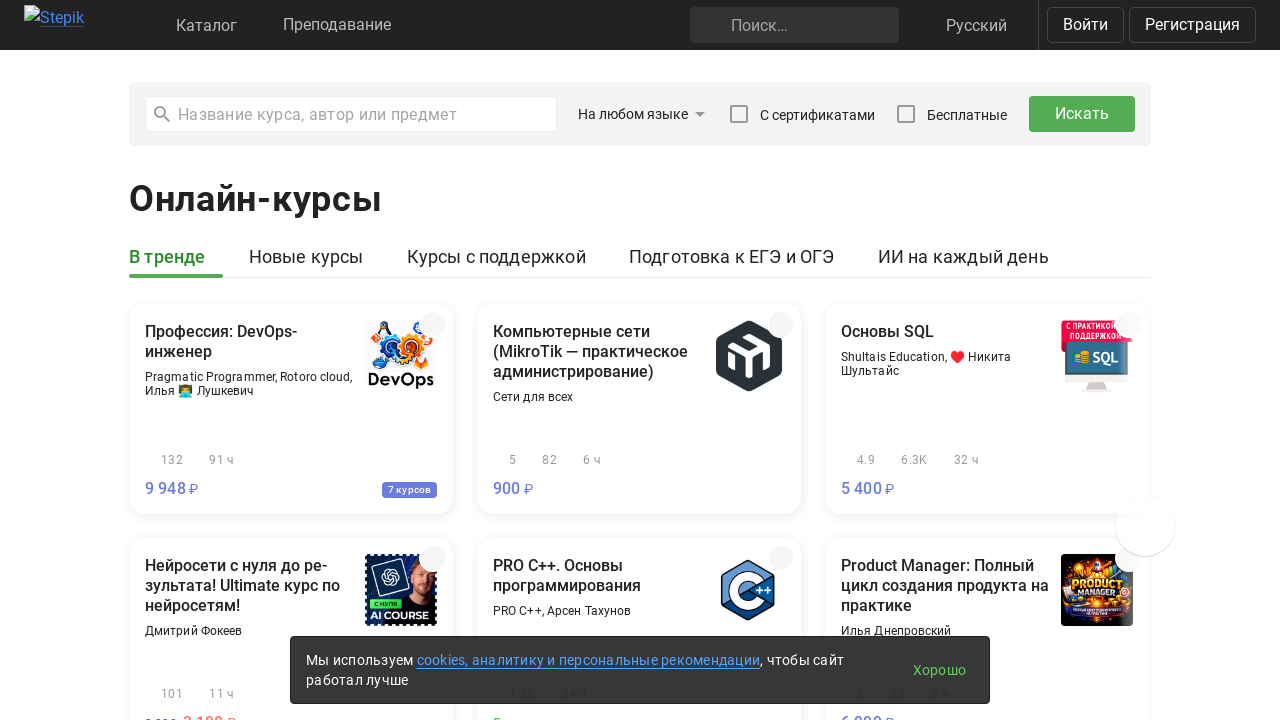